Tests form filling by clicking a dynamically calculated link (based on mathematical formula), then filling out a multi-field form with personal information (first name, last name, city, country) and submitting it.

Starting URL: https://suninjuly.github.io/find_link_text

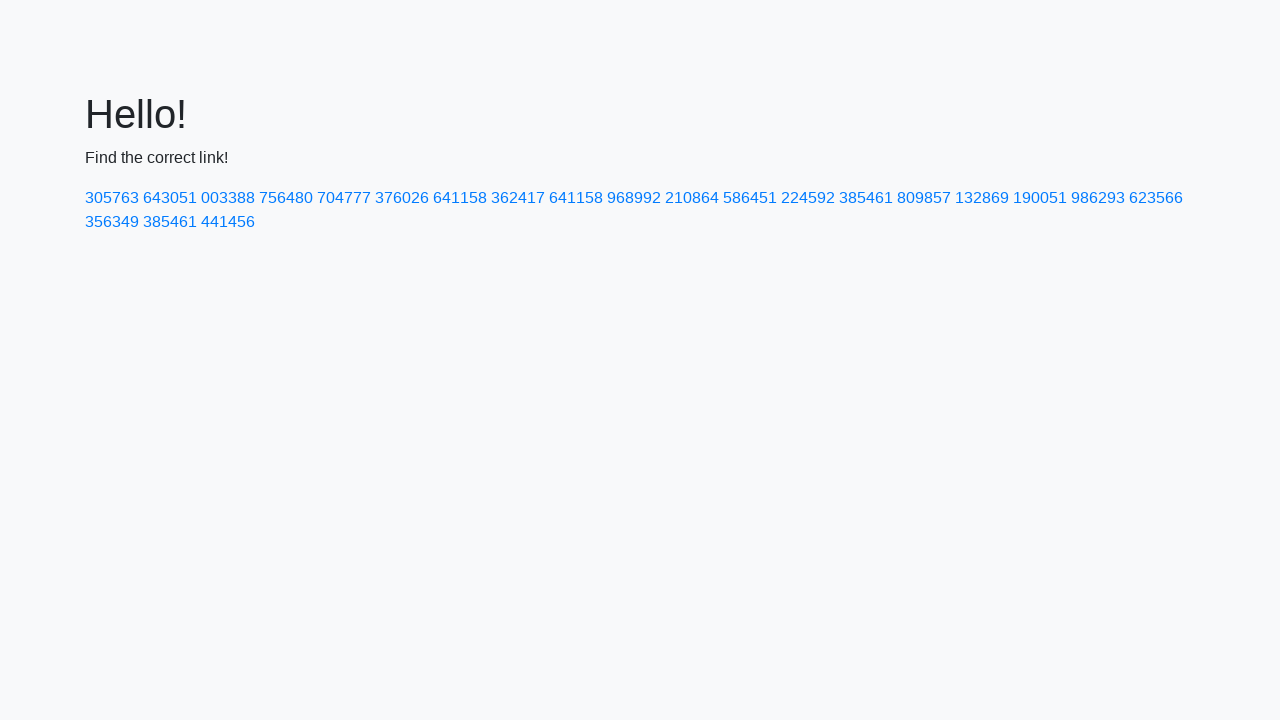

Calculated link text using mathematical formula: 85397
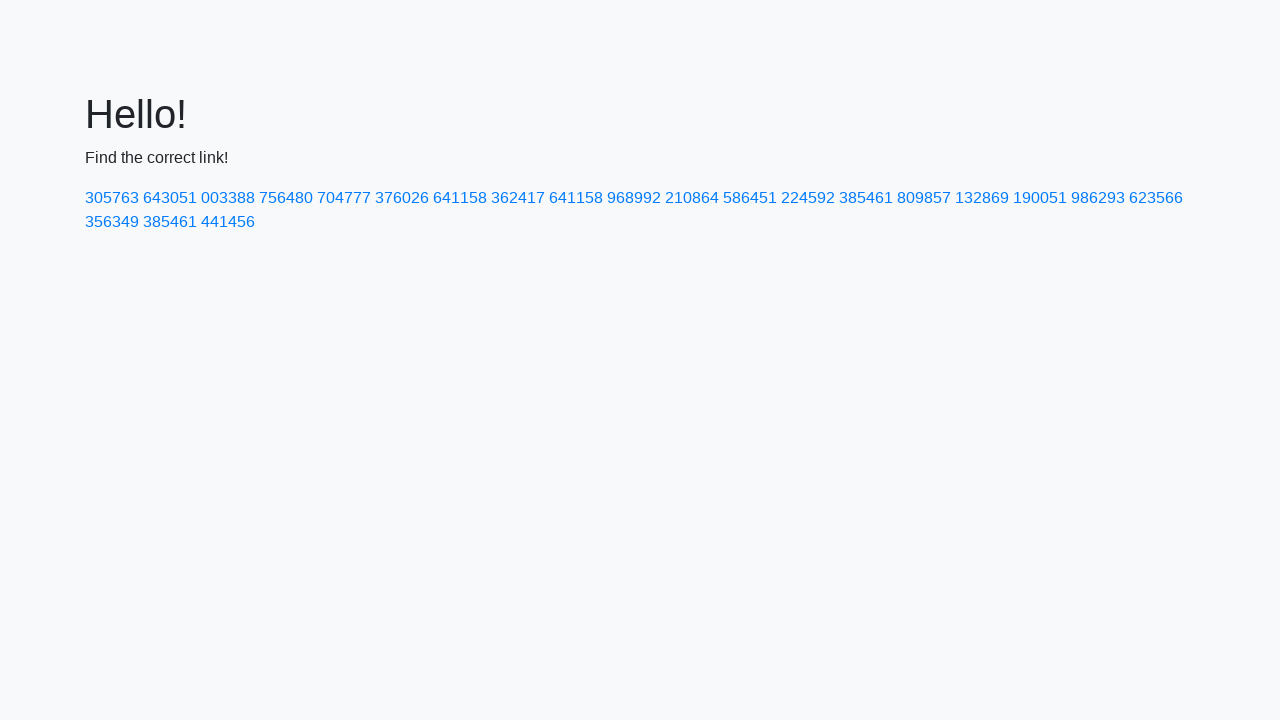

Clicked dynamically calculated link with text 85397 at (808, 198) on text=224592
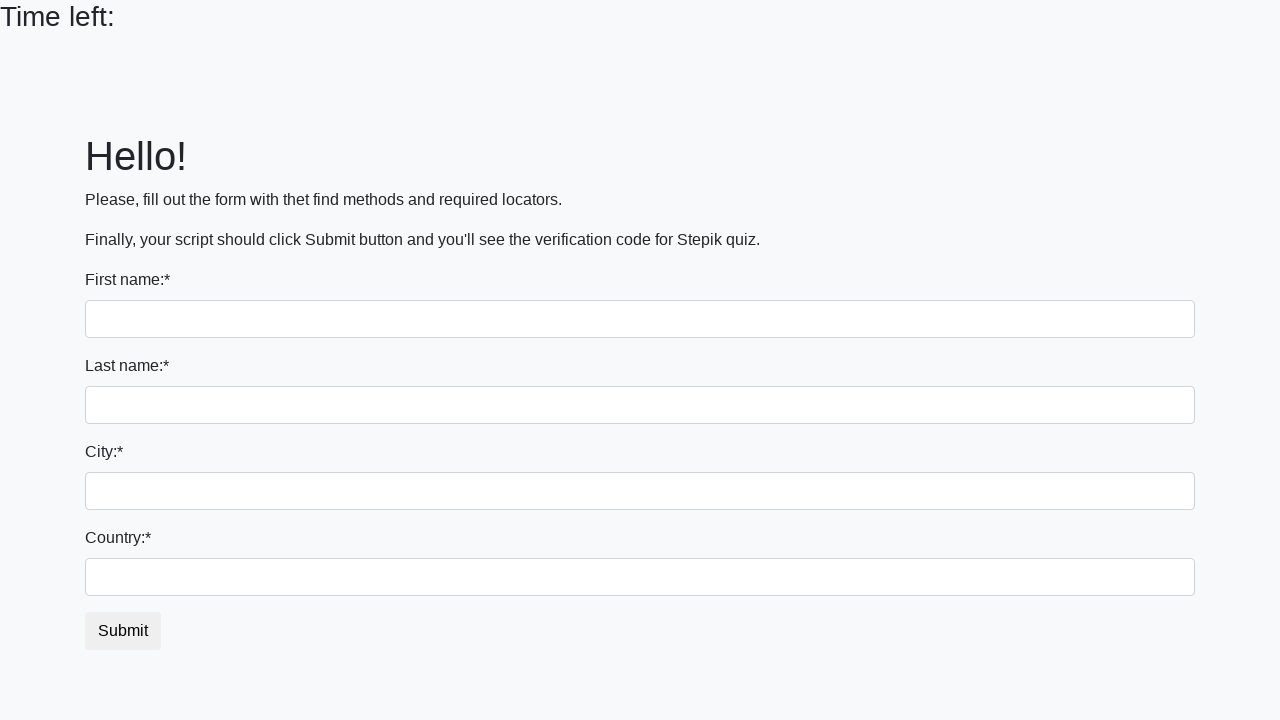

Filled first name field with 'Ivan' on input
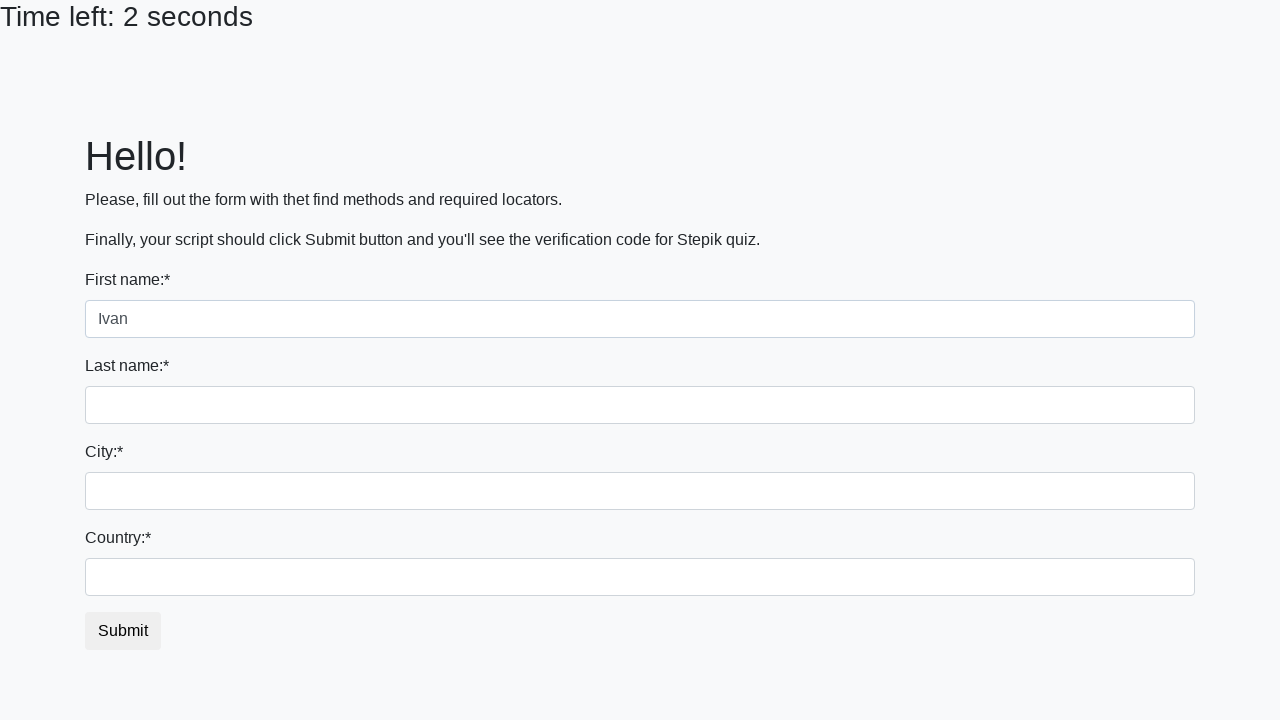

Filled last name field with 'Petrov' on input[name='last_name']
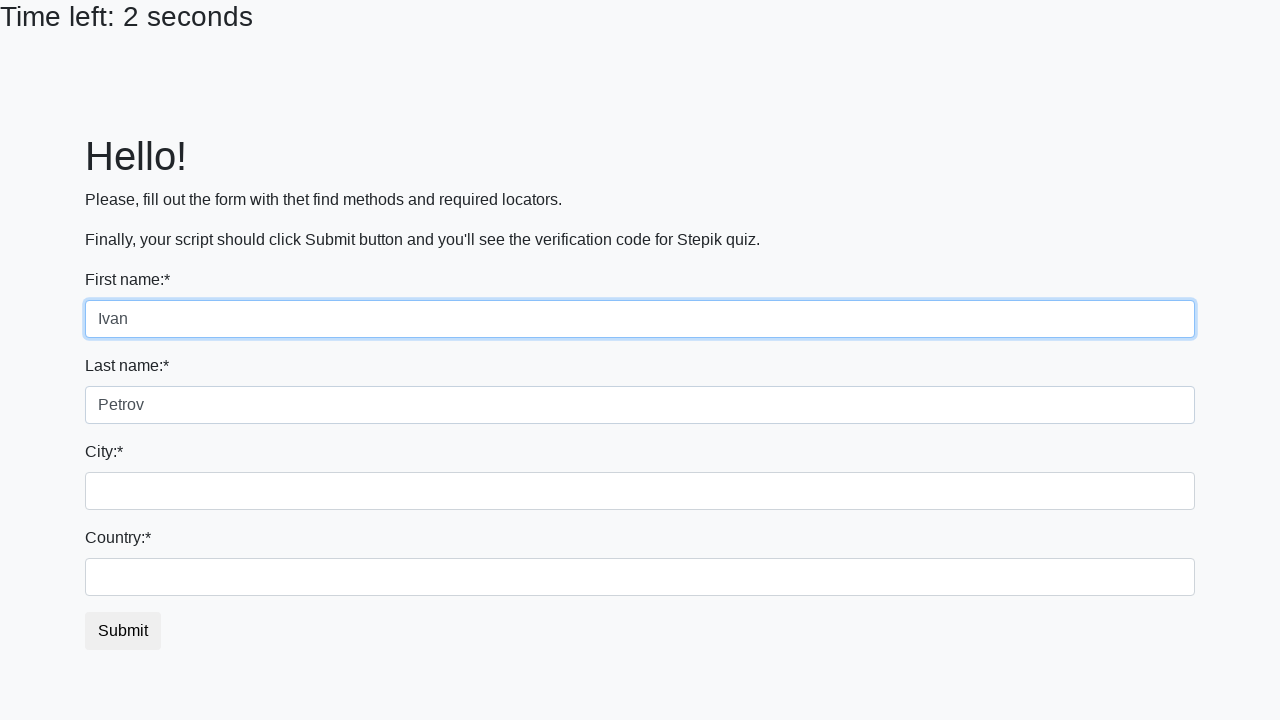

Filled city field with 'Smolensk' on .city
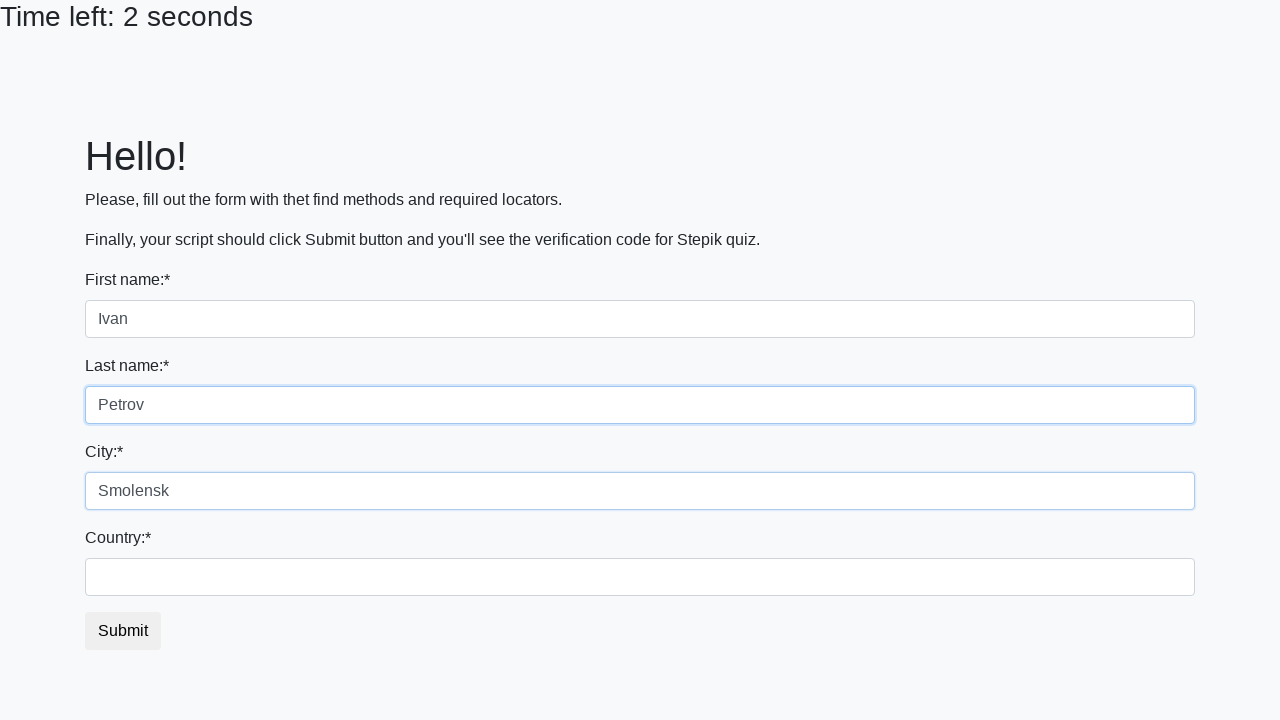

Filled country field with 'Russia' on #country
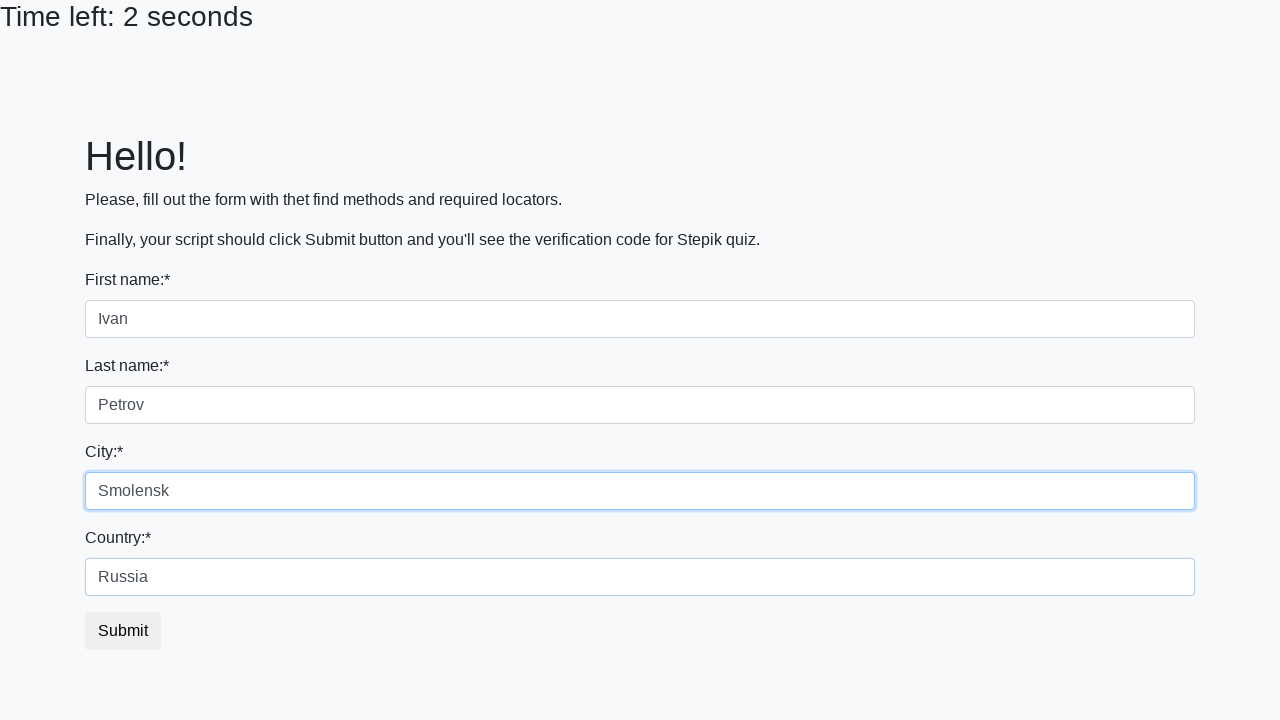

Clicked submit button to submit the form at (123, 631) on button.btn
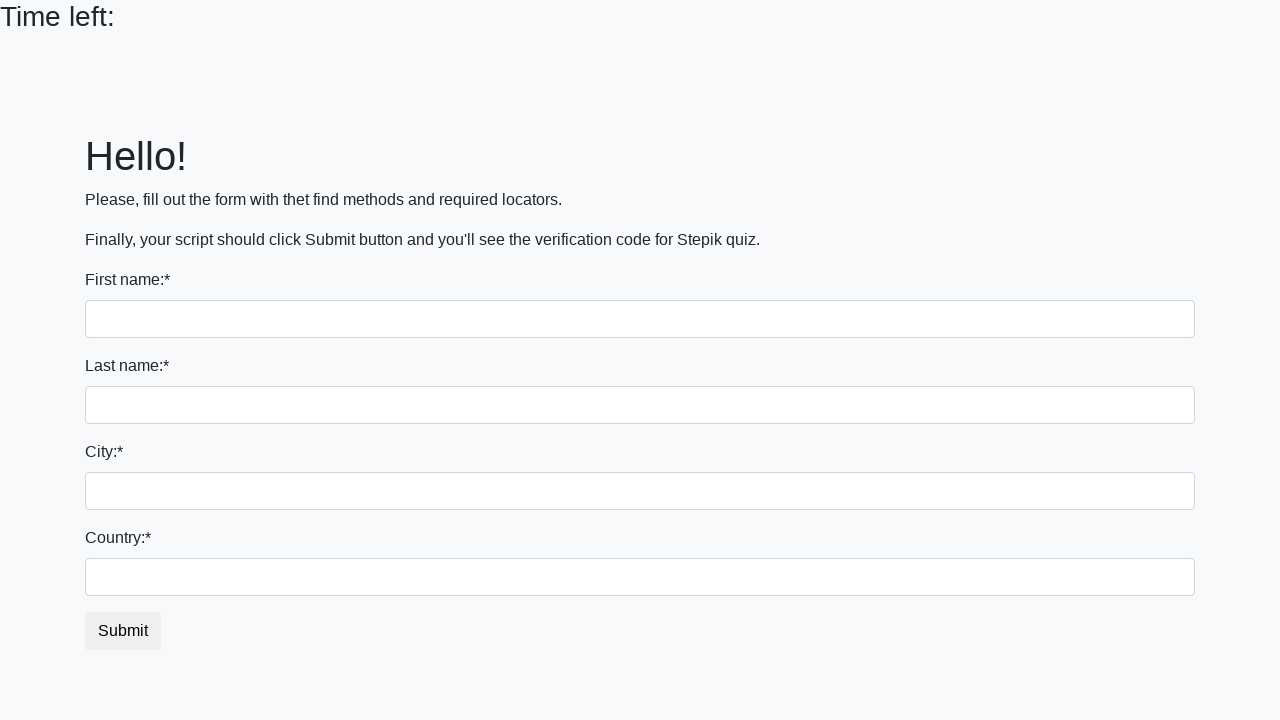

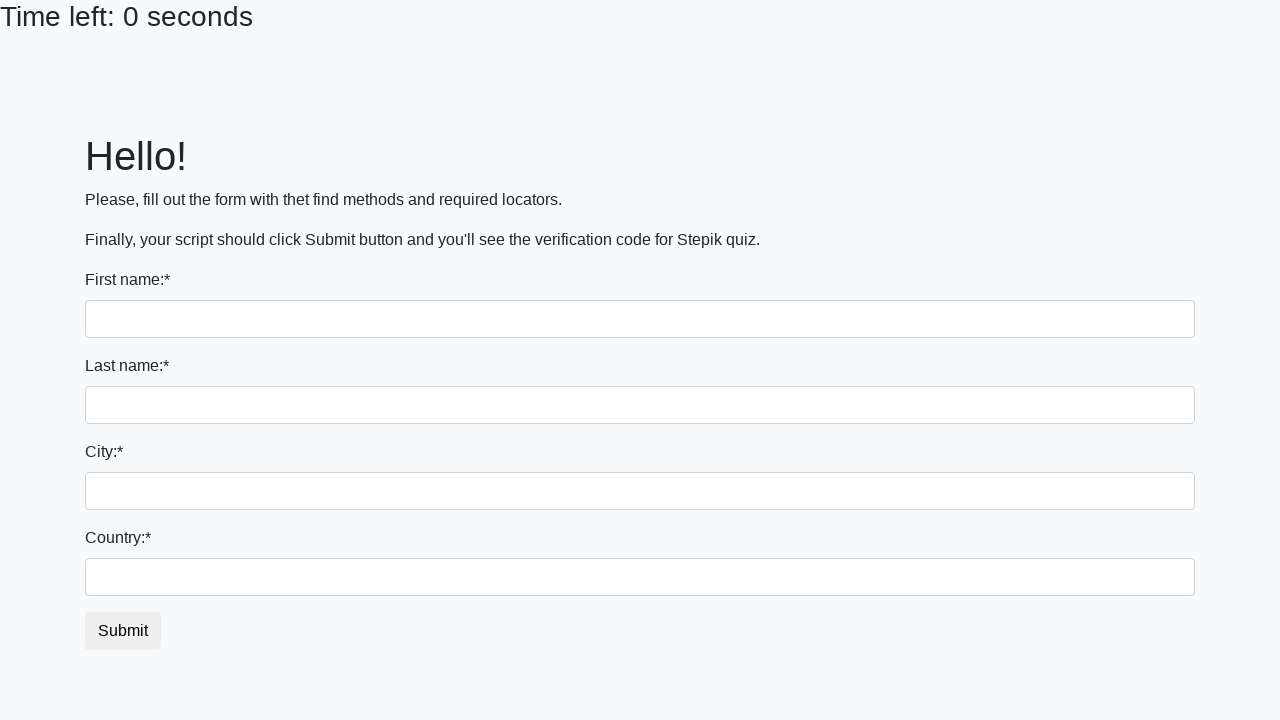